Tests dismissing a JavaScript confirm dialog by clicking cancel and verifying the result shows the cancel action

Starting URL: https://the-internet.herokuapp.com/javascript_alerts

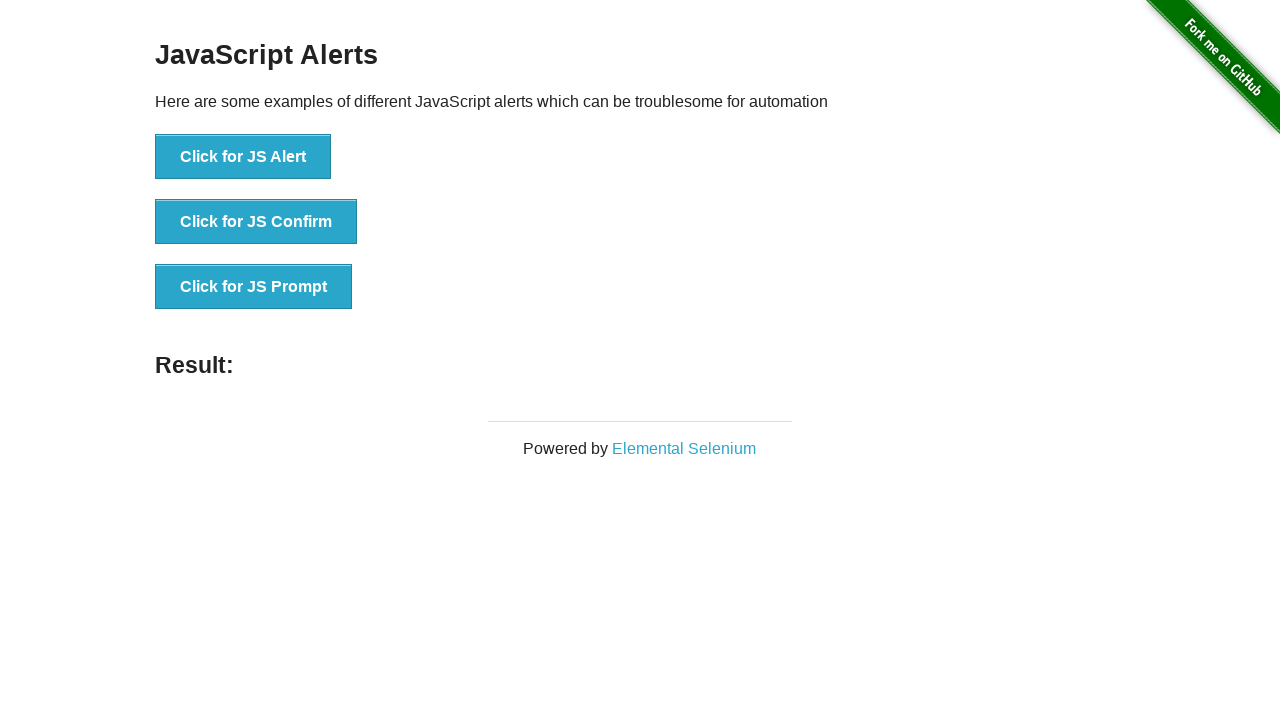

Set up dialog handler to dismiss the confirm dialog
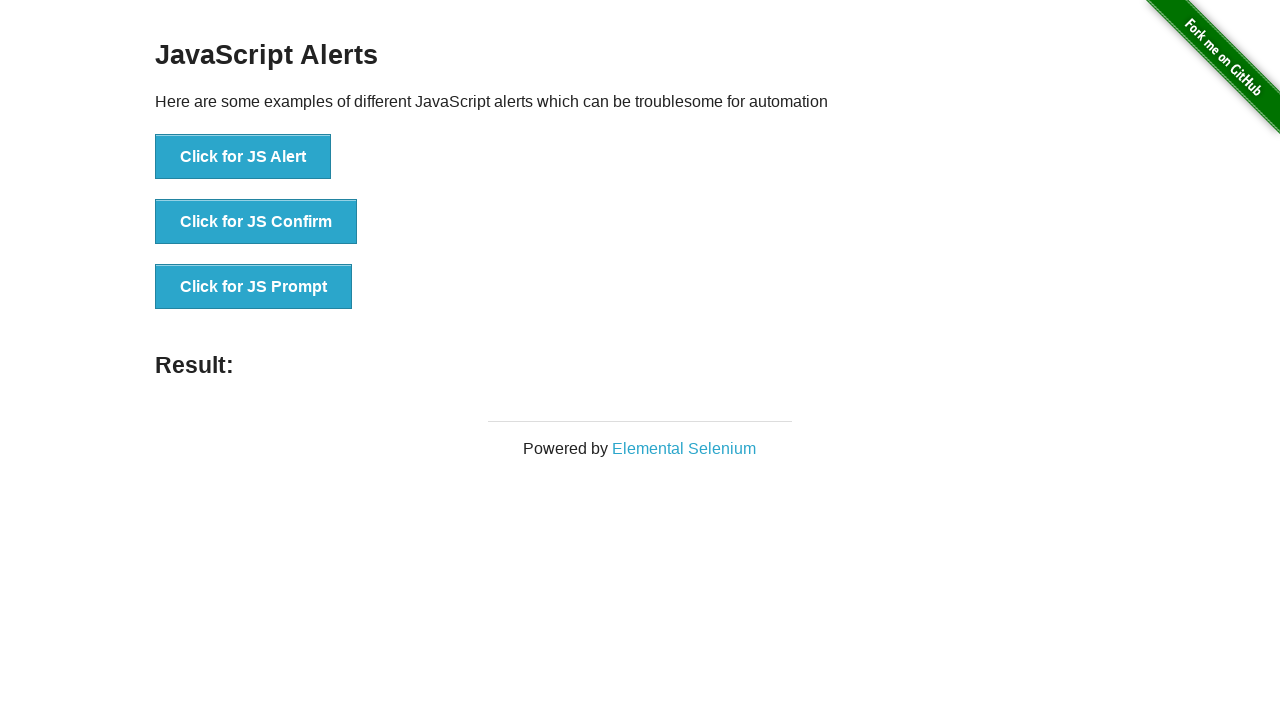

Clicked the JS Confirm button at (256, 222) on xpath=//button[normalize-space(text())='Click for JS Confirm']
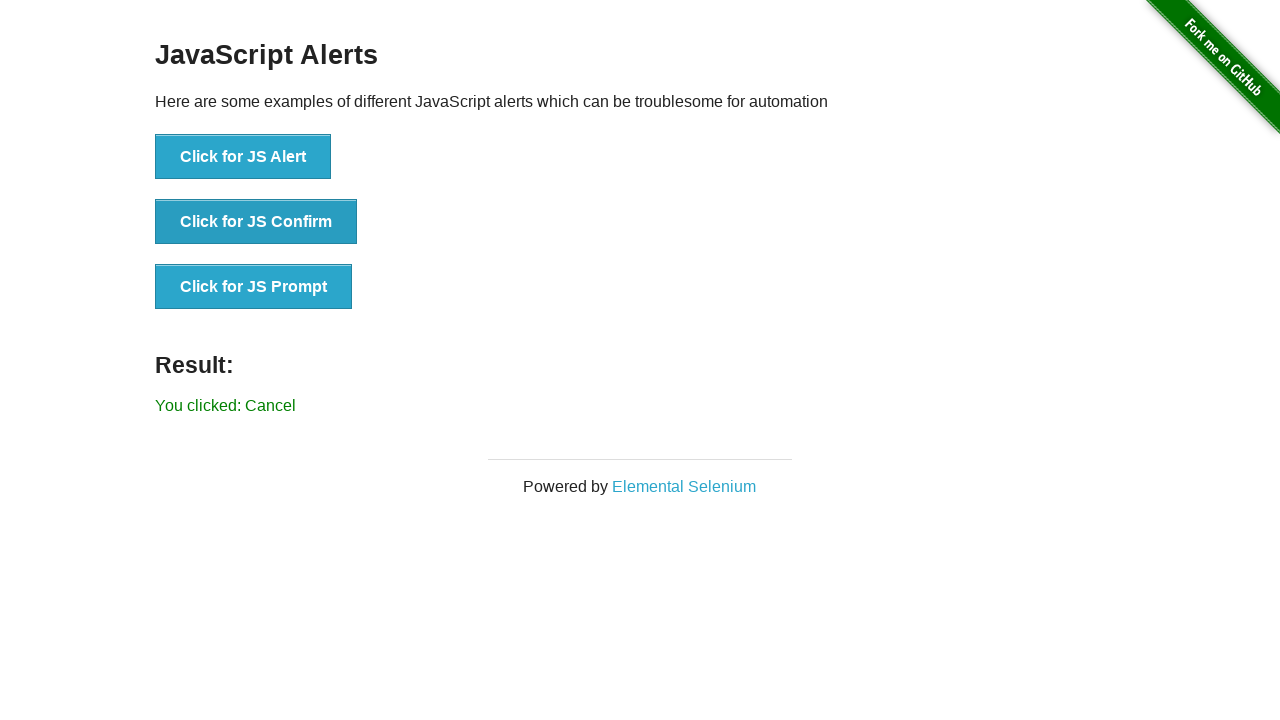

Result element loaded after dismissing the confirm dialog
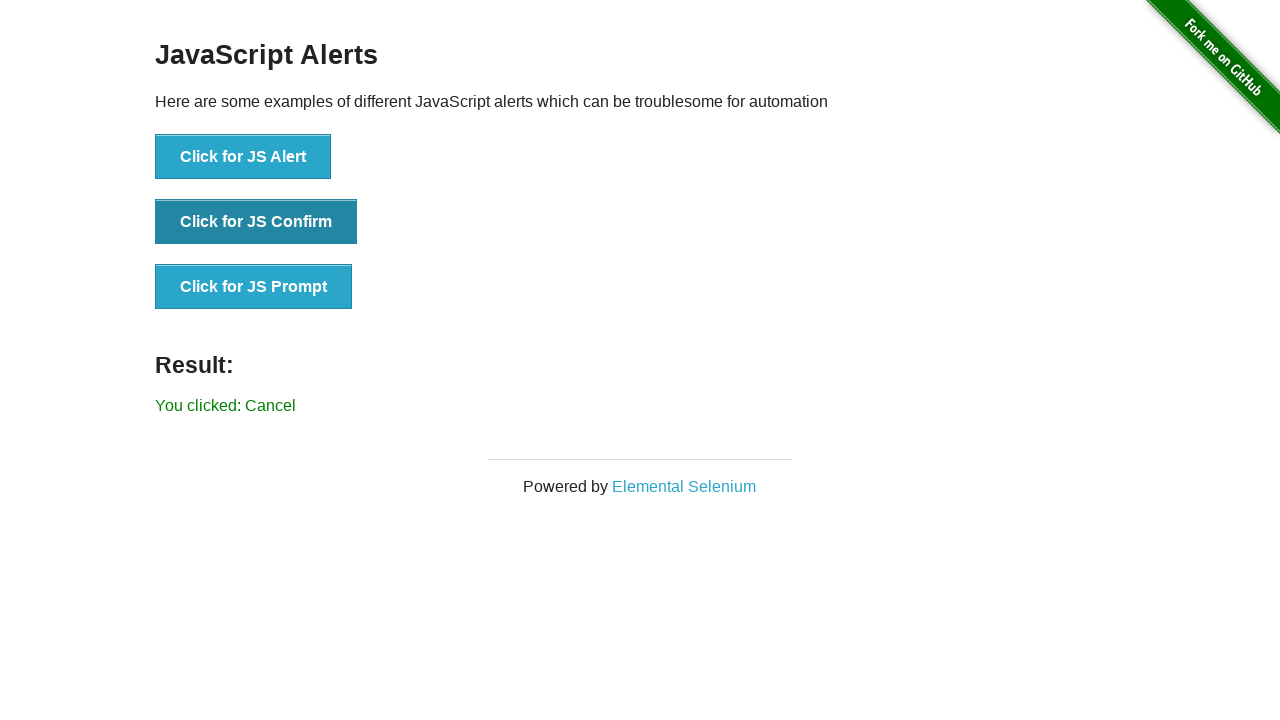

Retrieved result text: 'You clicked: Cancel'
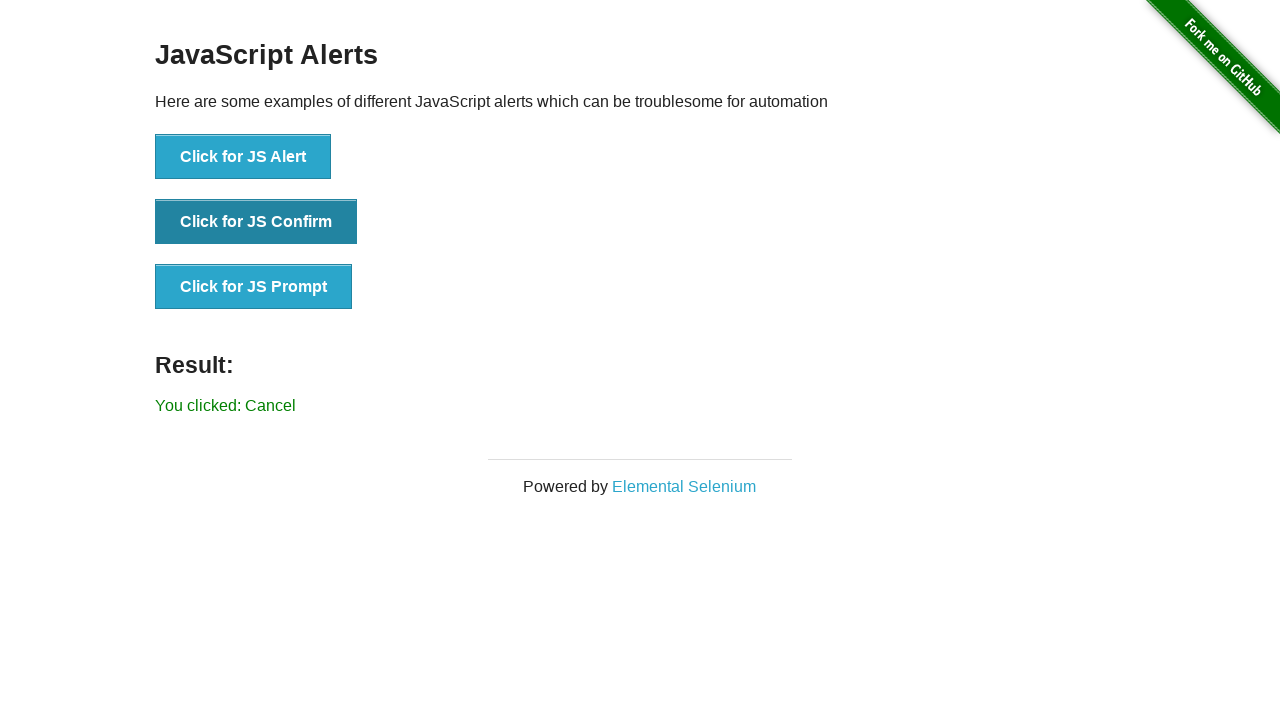

Verified result matches 'You clicked: Cancel' - test passed
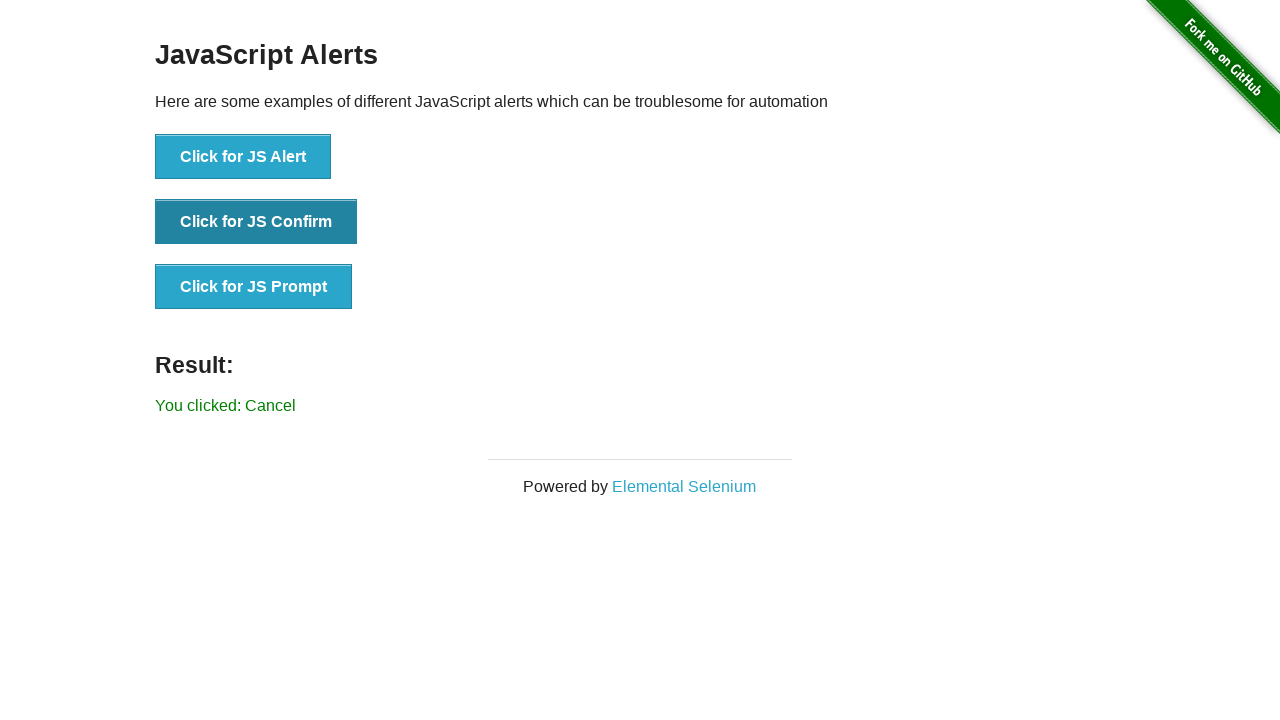

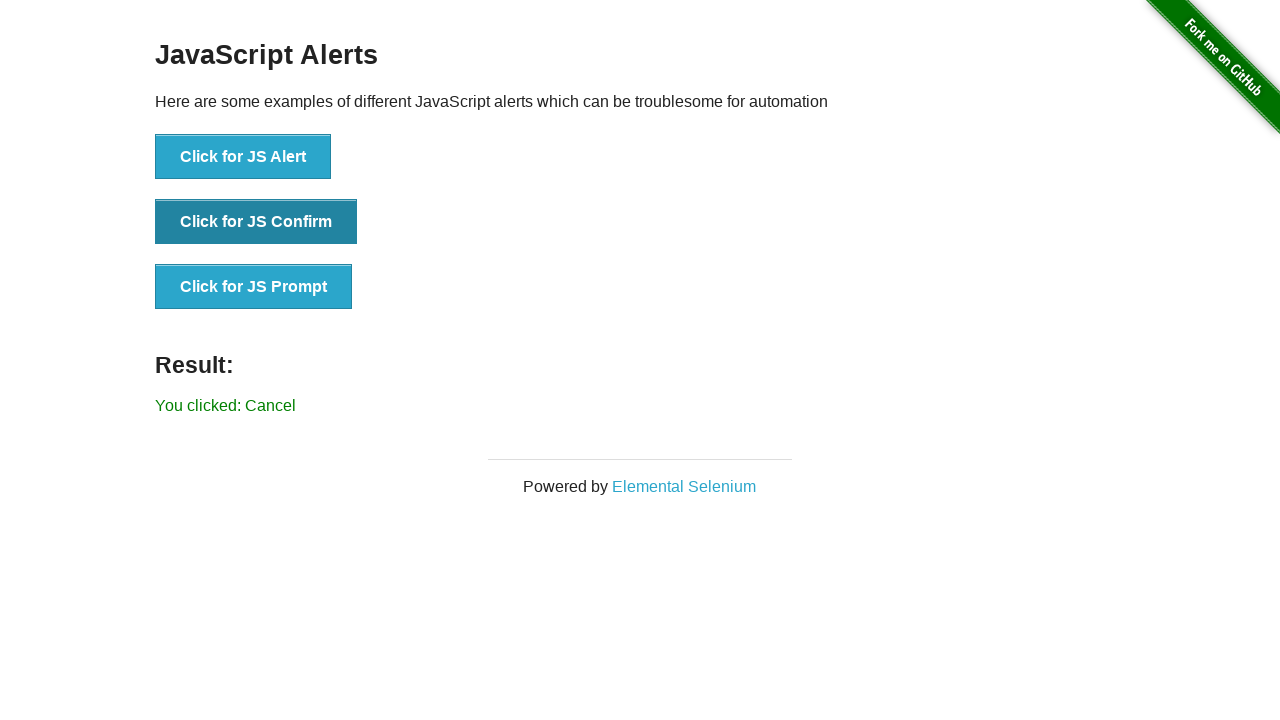